Tests clicking a "New tab button" navigation option, then clicking a button that opens a new tab, and verifies the new tab content

Starting URL: https://www.qa-practice.com/elements/new_tab/link

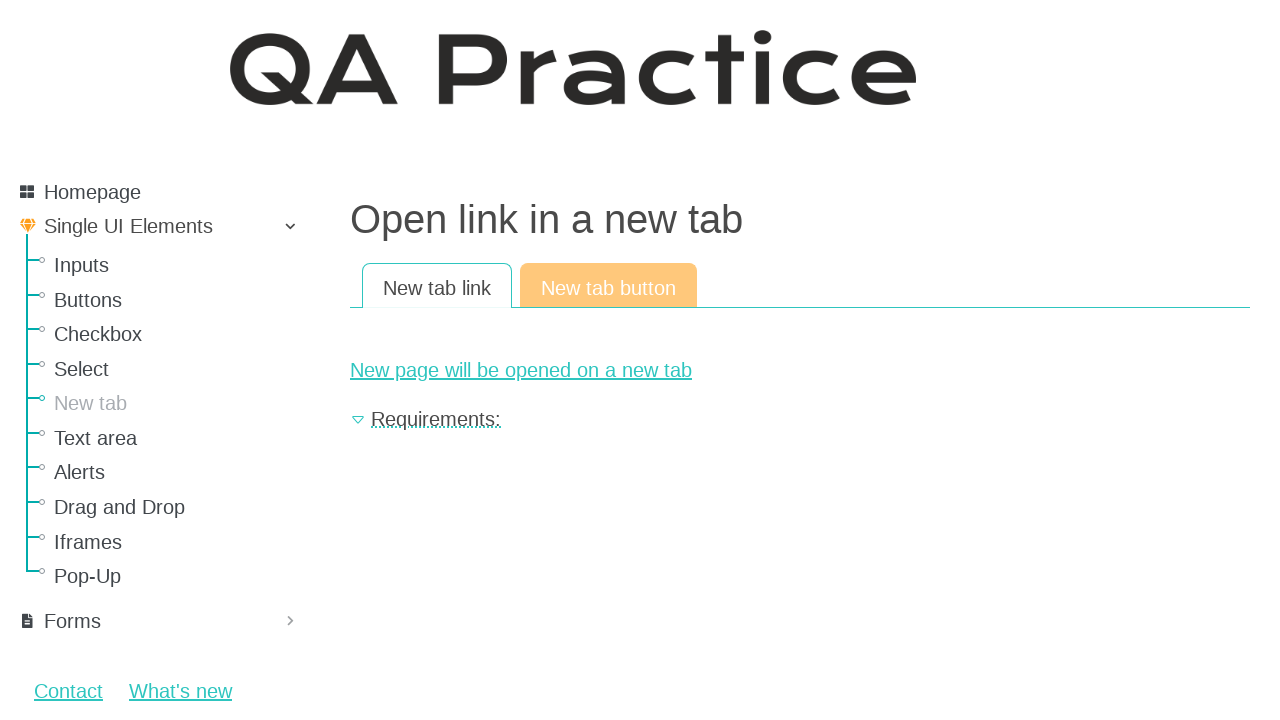

Clicked 'New tab button' navigation text at (608, 286) on internal:text="New tab button"i
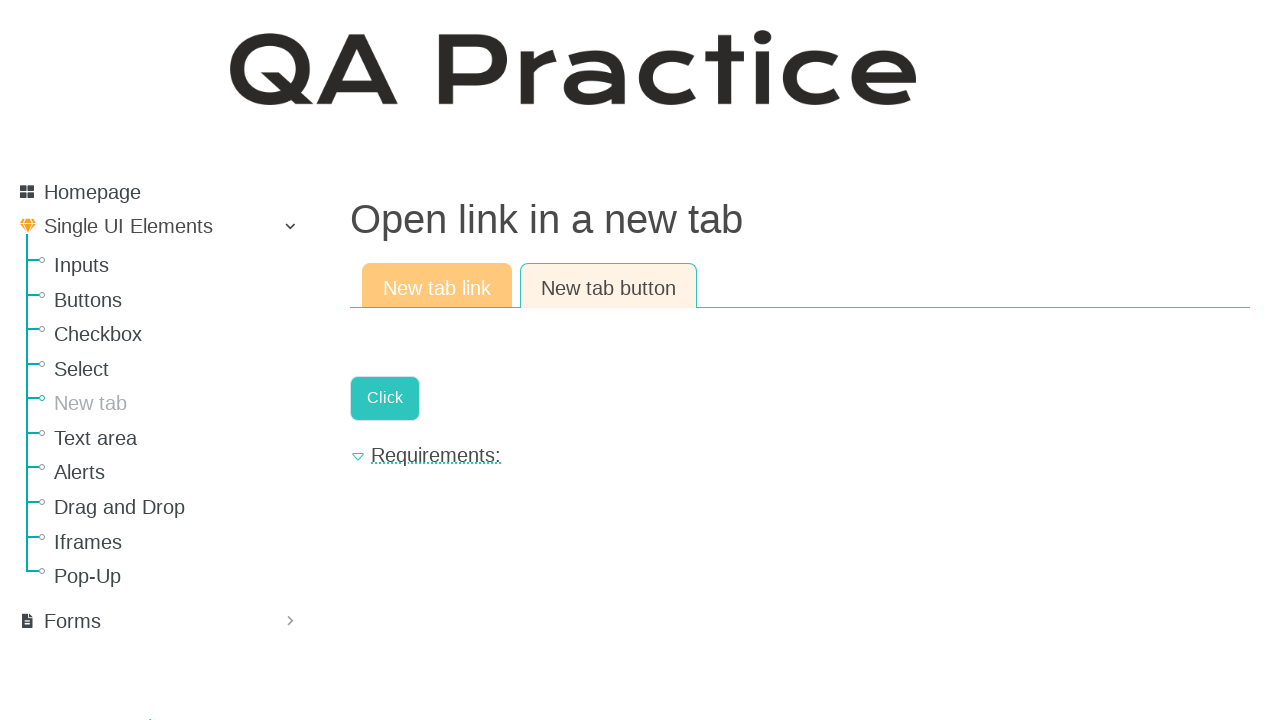

New tab button element became visible
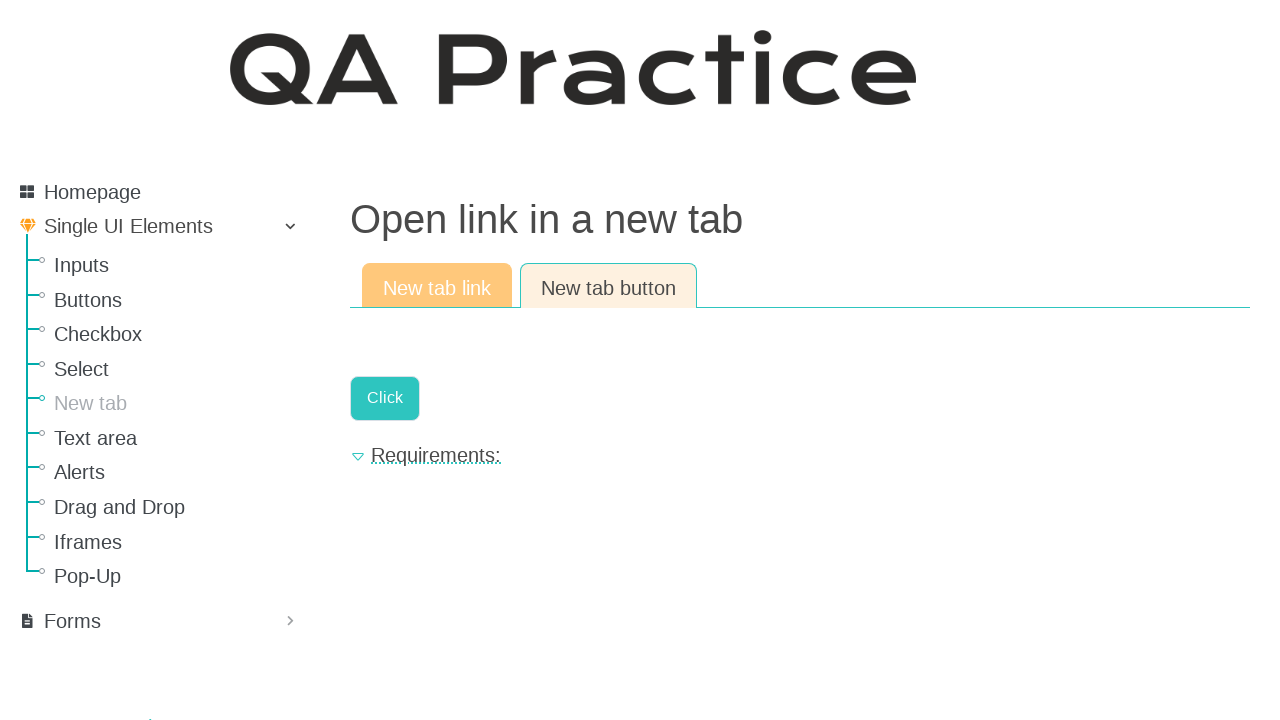

Clicked new tab button and new tab opened at (385, 398) on #new-page-button
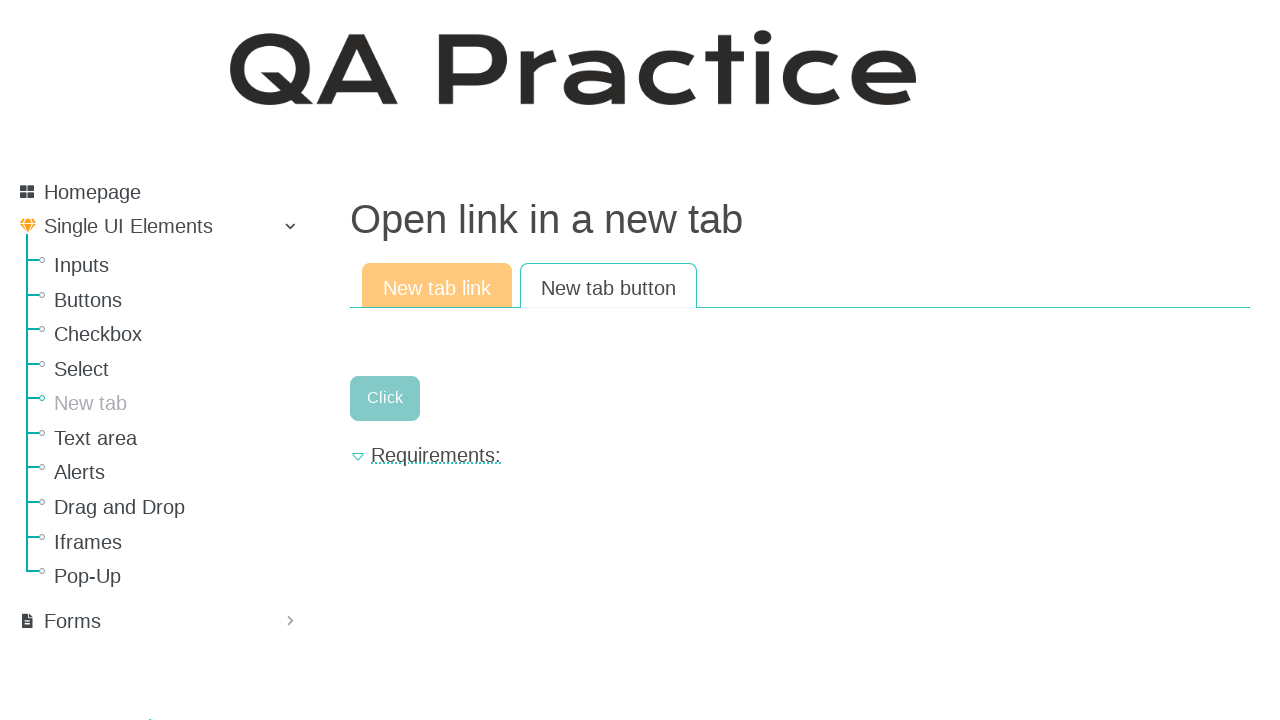

Captured new tab reference
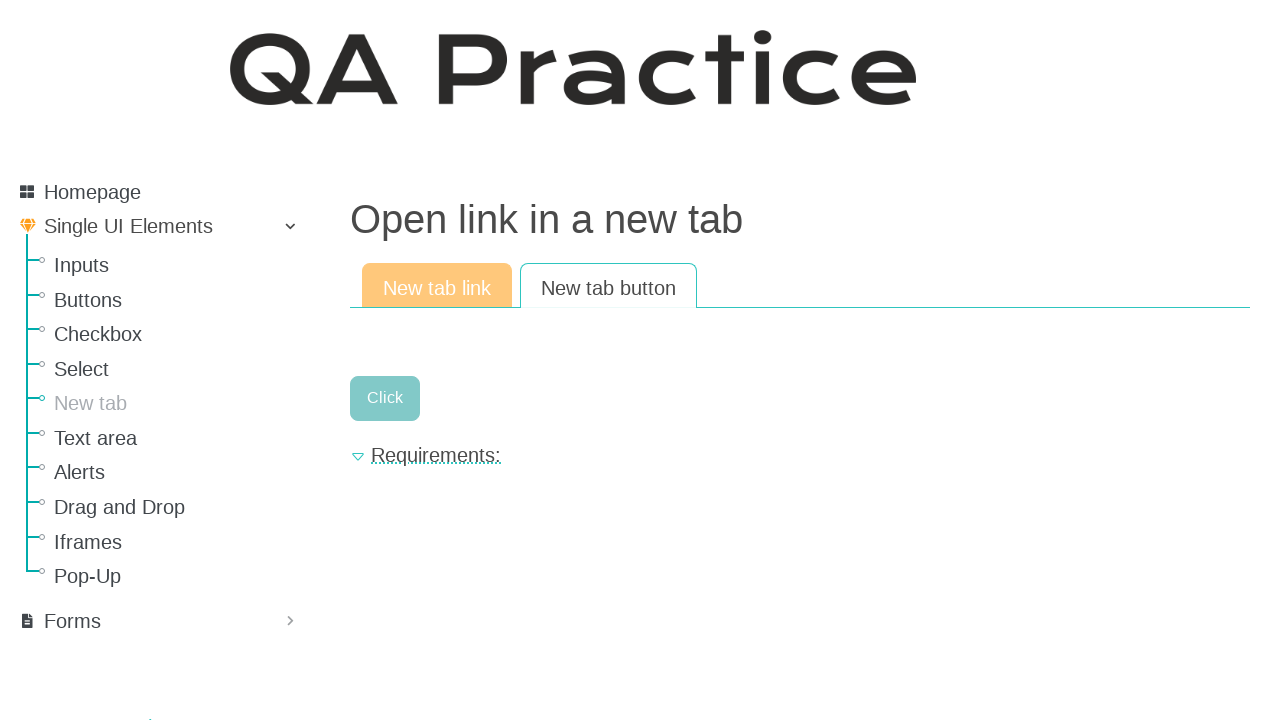

New tab finished loading
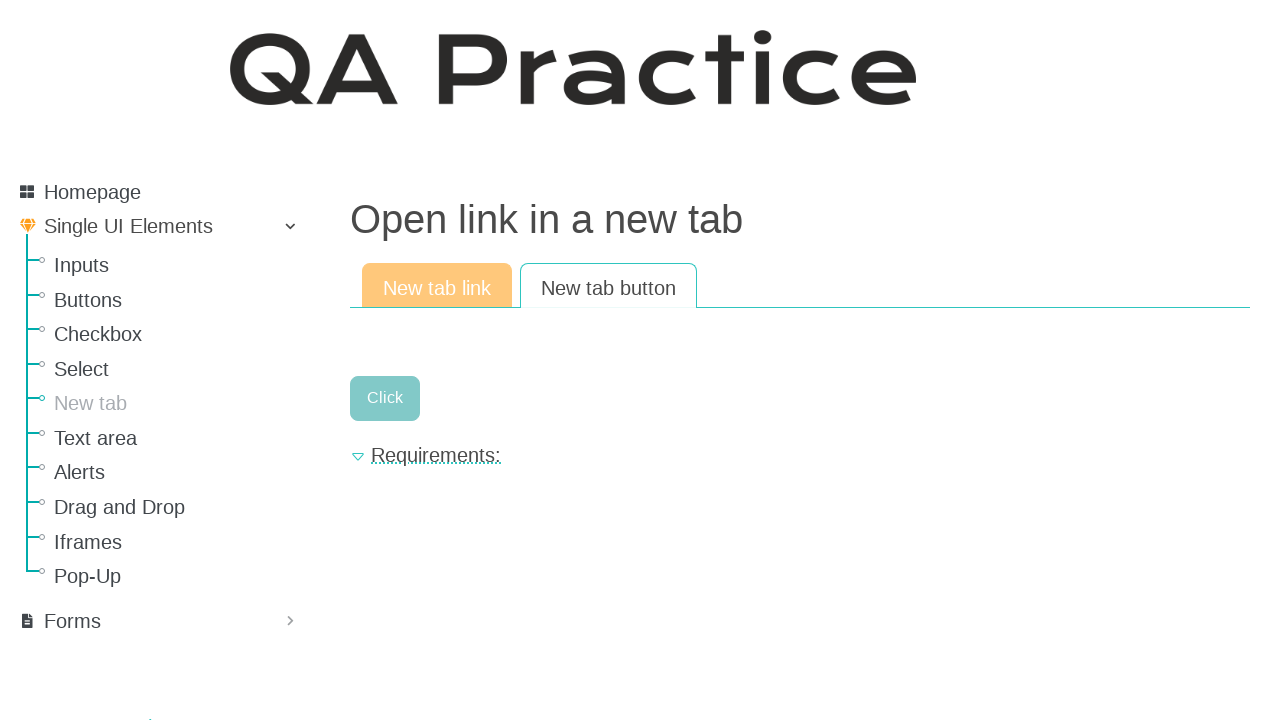

Brought new tab to front
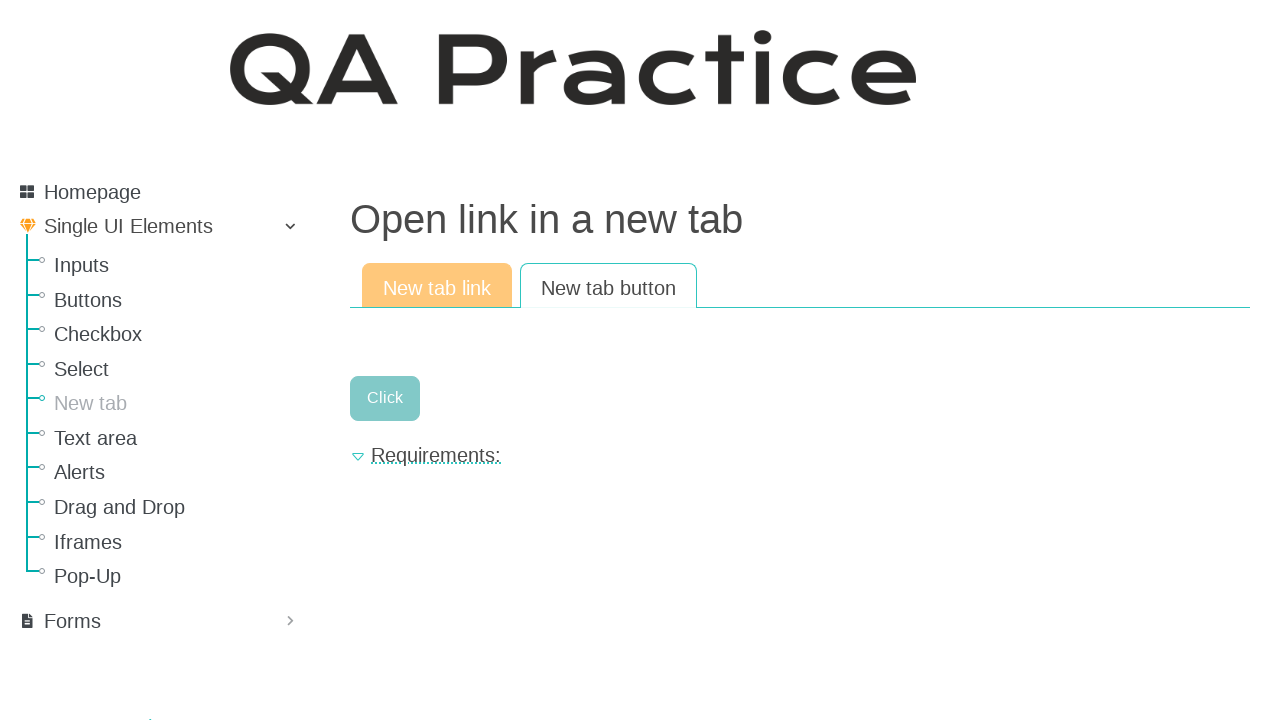

Verified new tab URL is https://www.qa-practice.com/elements/new_tab/new_page
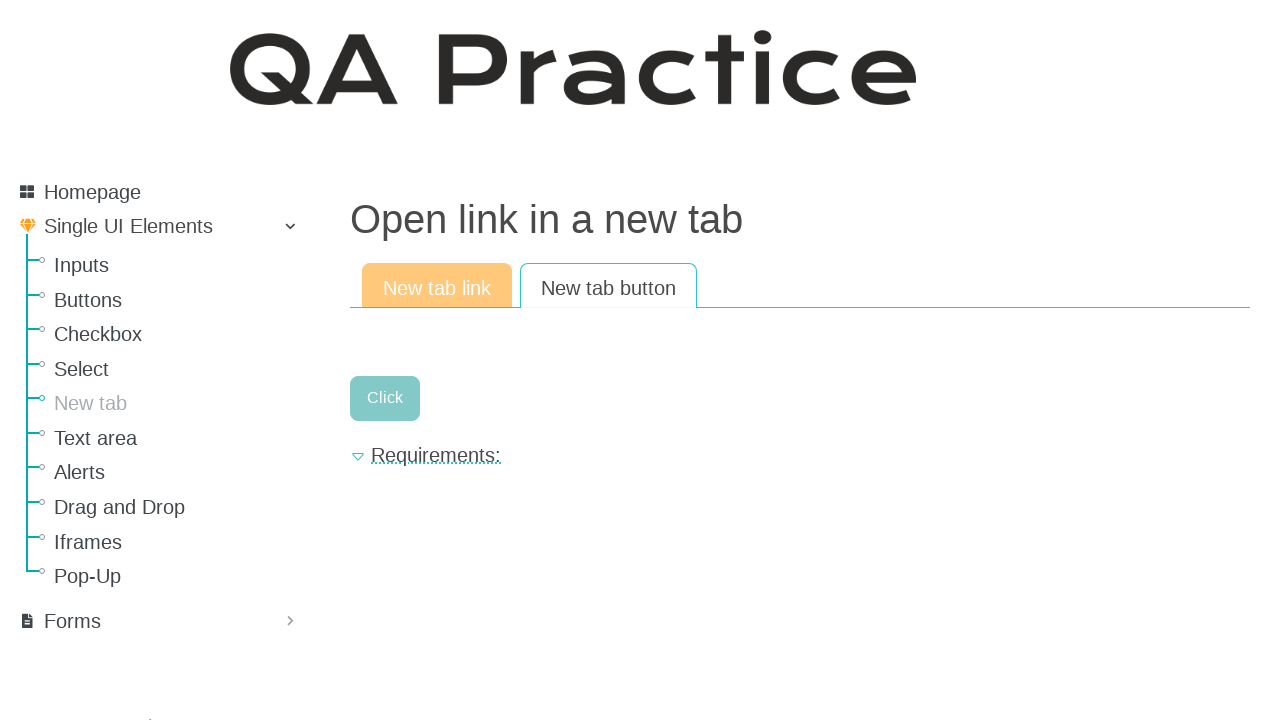

Verified result text is 'I am a new page in a new tab'
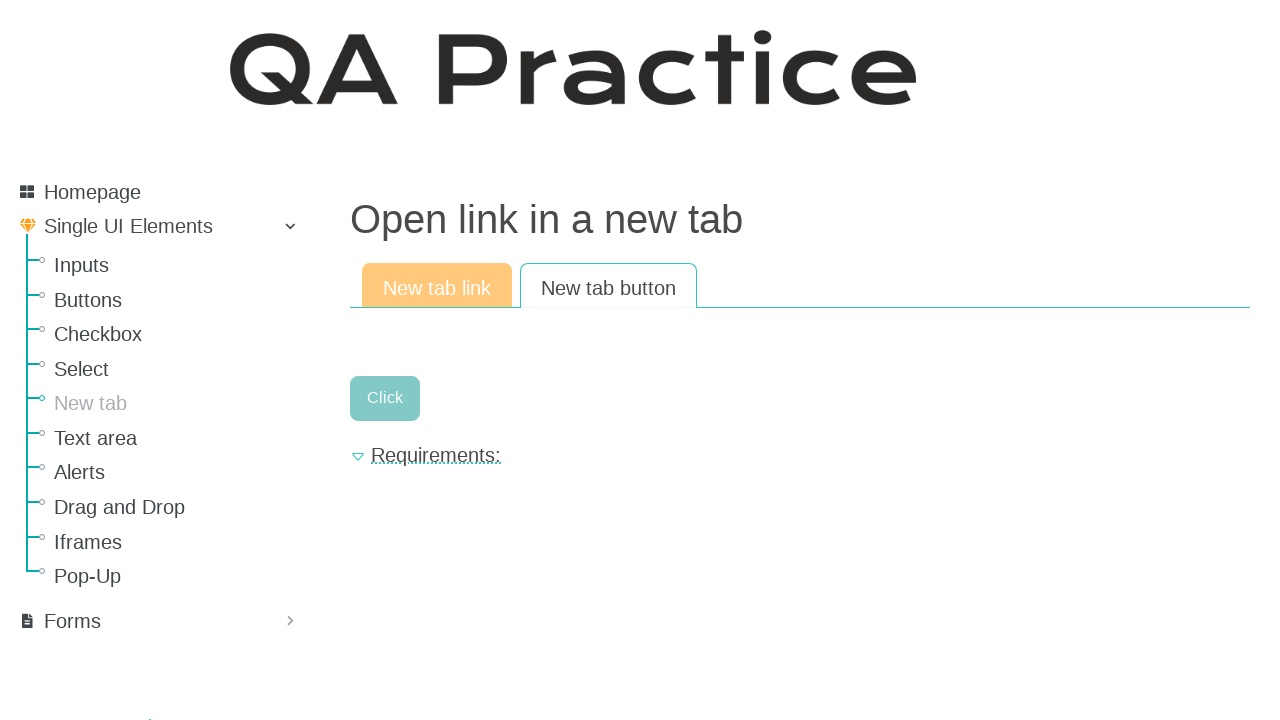

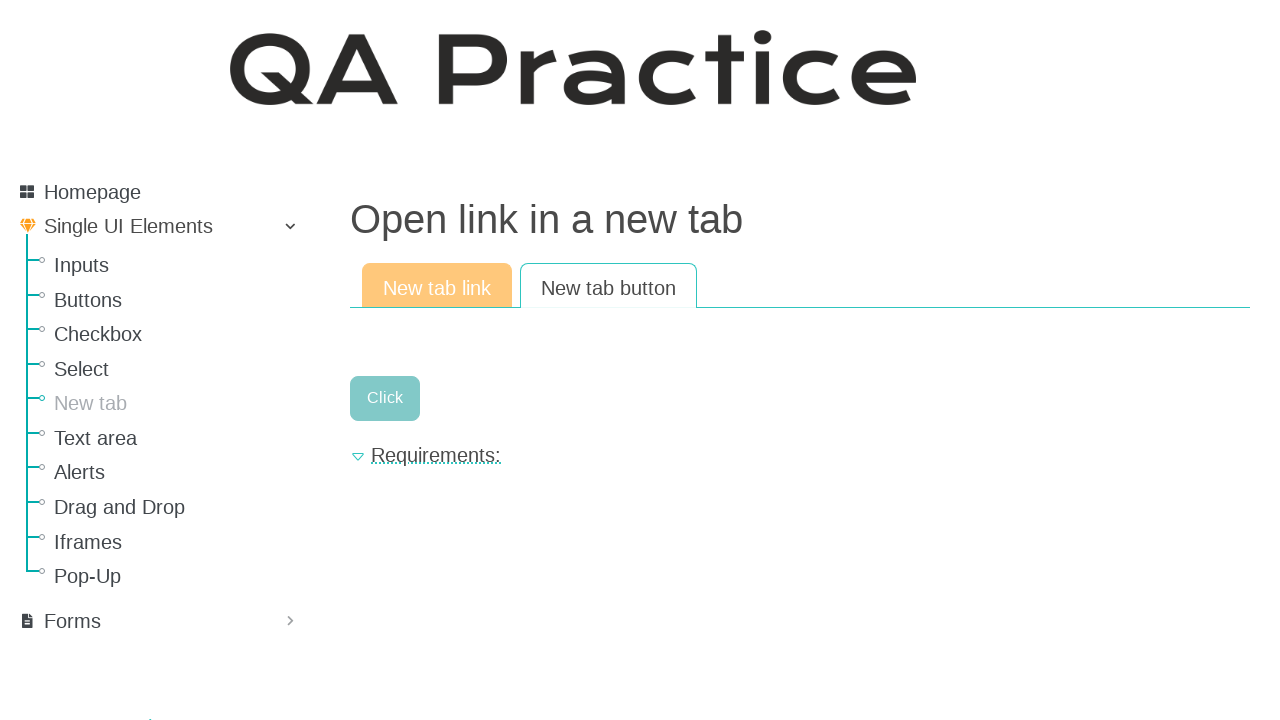